Tests registration form by filling in first name, last name, and email fields, then submitting the form and verifying success message

Starting URL: http://suninjuly.github.io/registration1.html

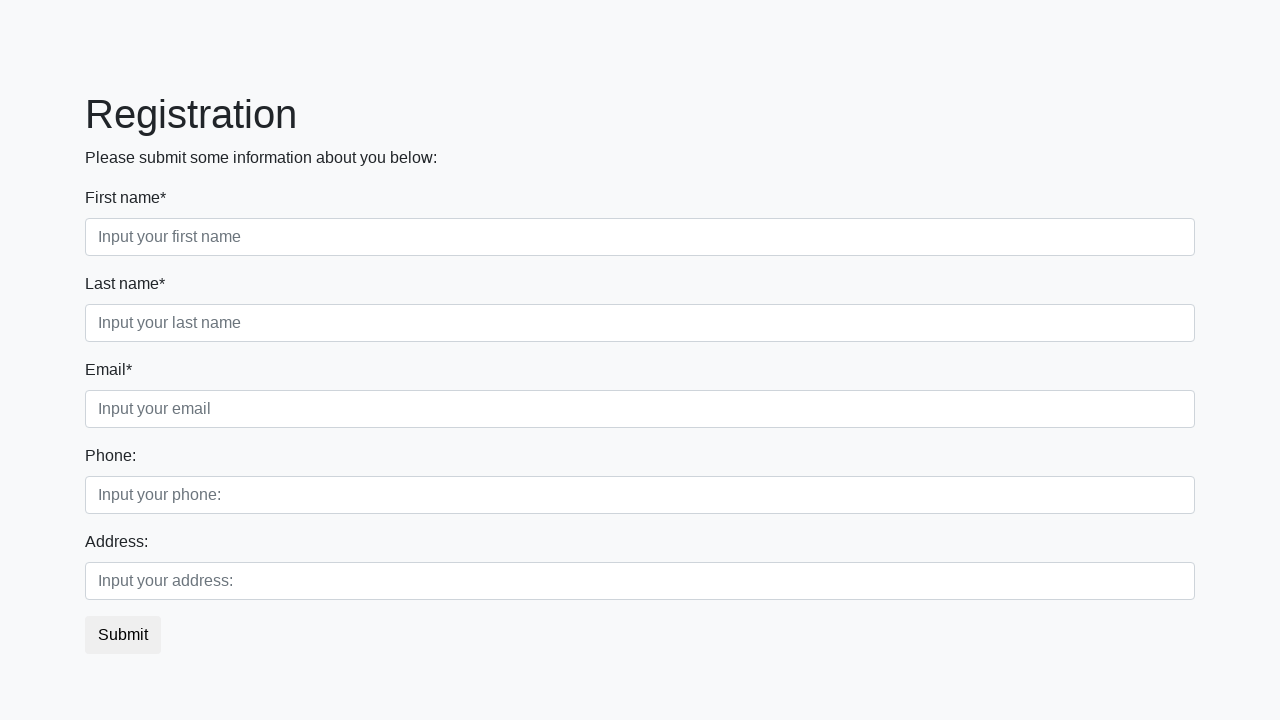

Navigated to registration form page
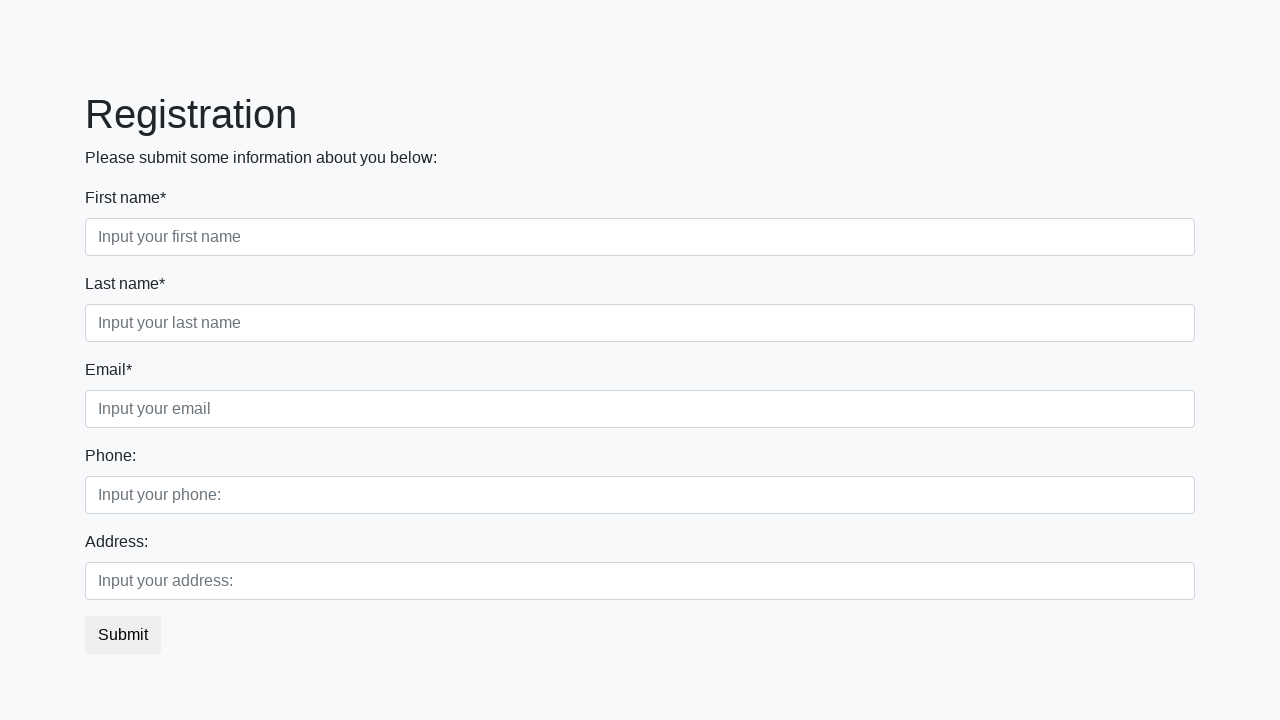

Filled first name field with 'John' on //input[@placeholder="Input your first name"]
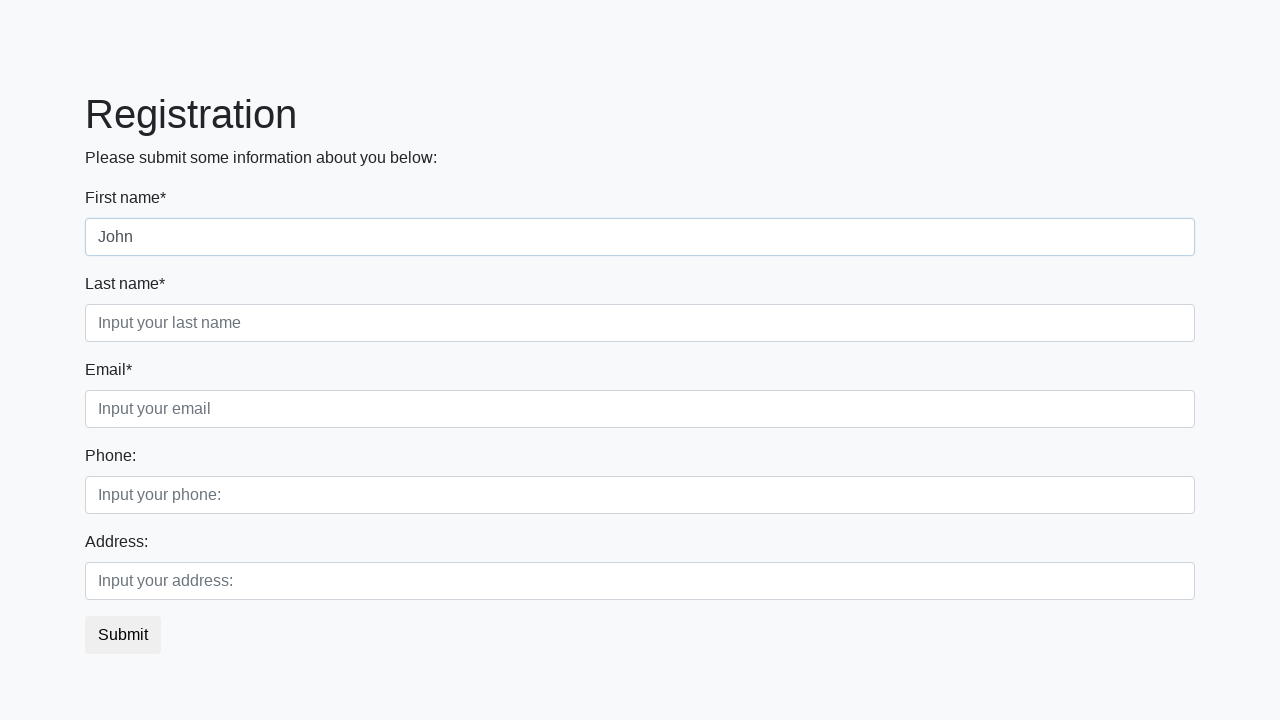

Filled last name field with 'Smith' on //input[@placeholder="Input your last name"]
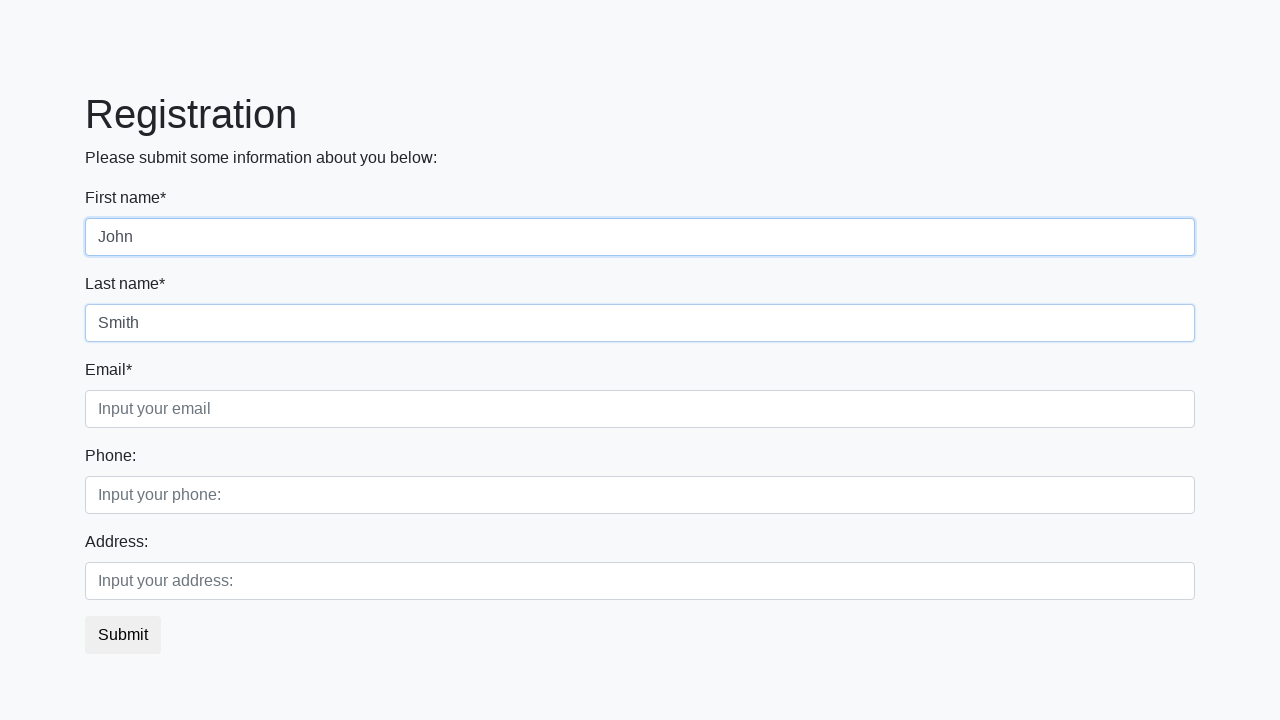

Filled email field with 'john.smith@example.com' on //input[@placeholder="Input your email"]
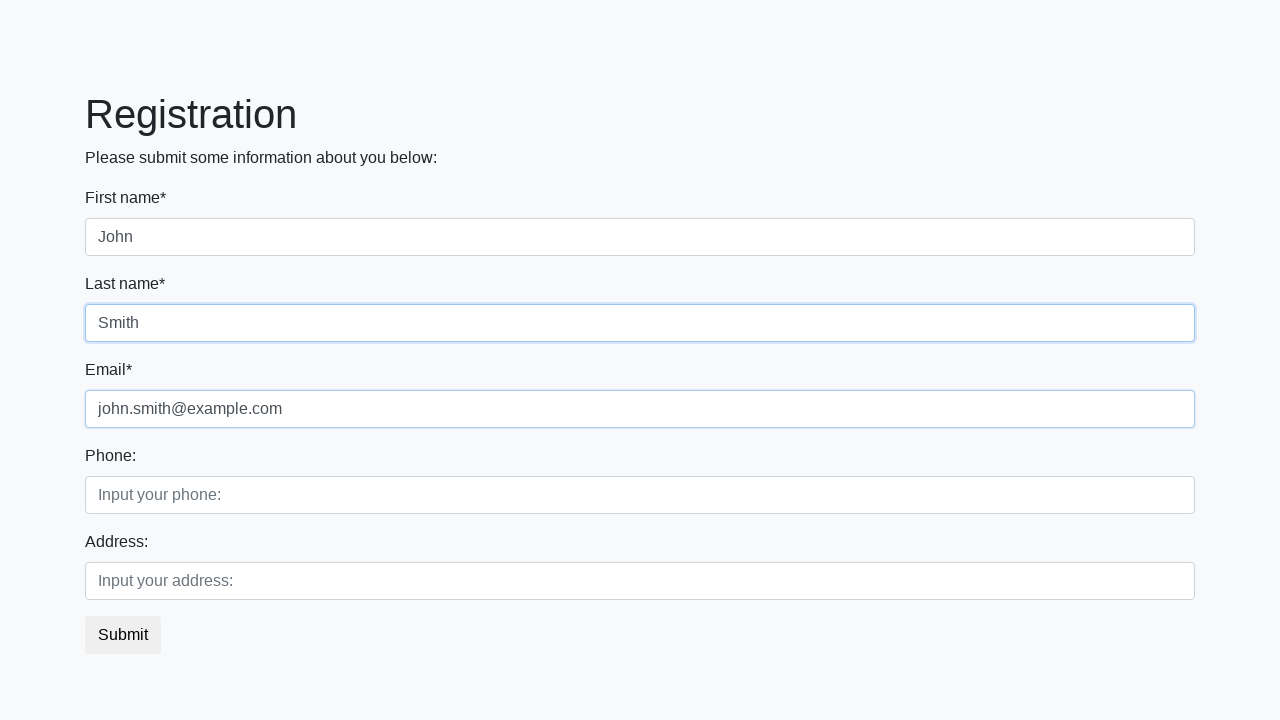

Clicked submit button to register at (123, 635) on button.btn
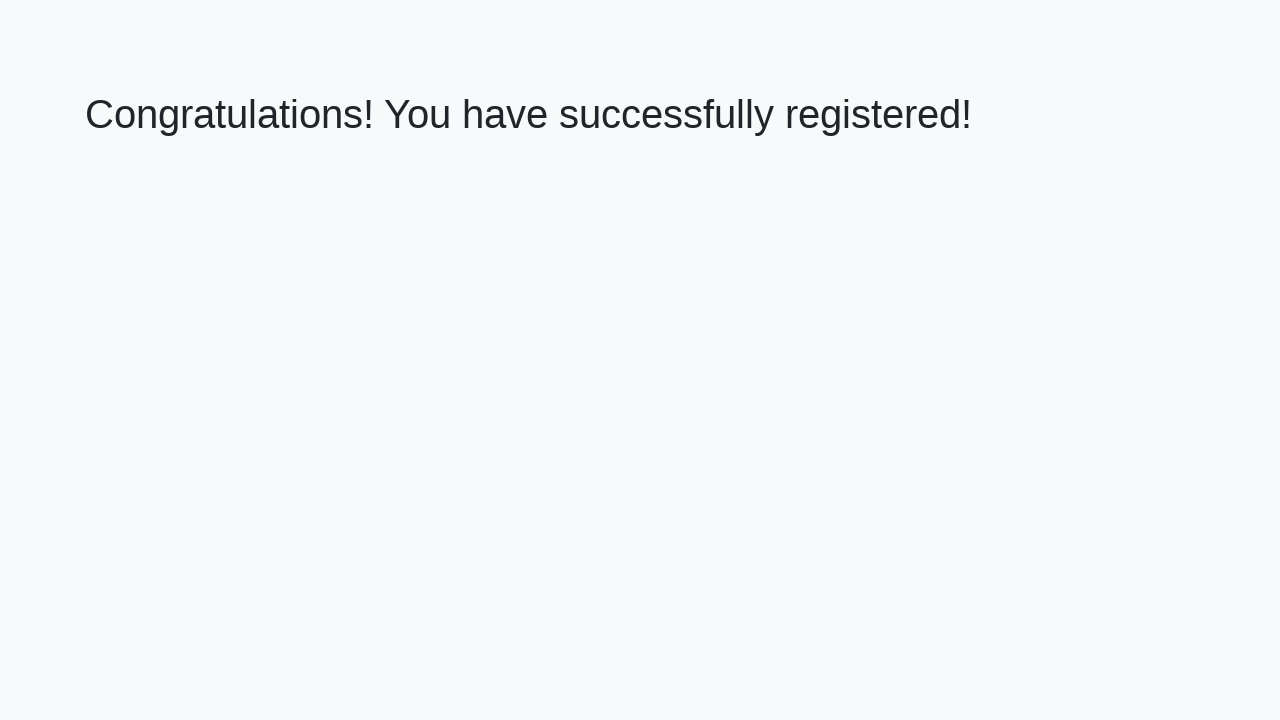

Success page loaded with heading visible
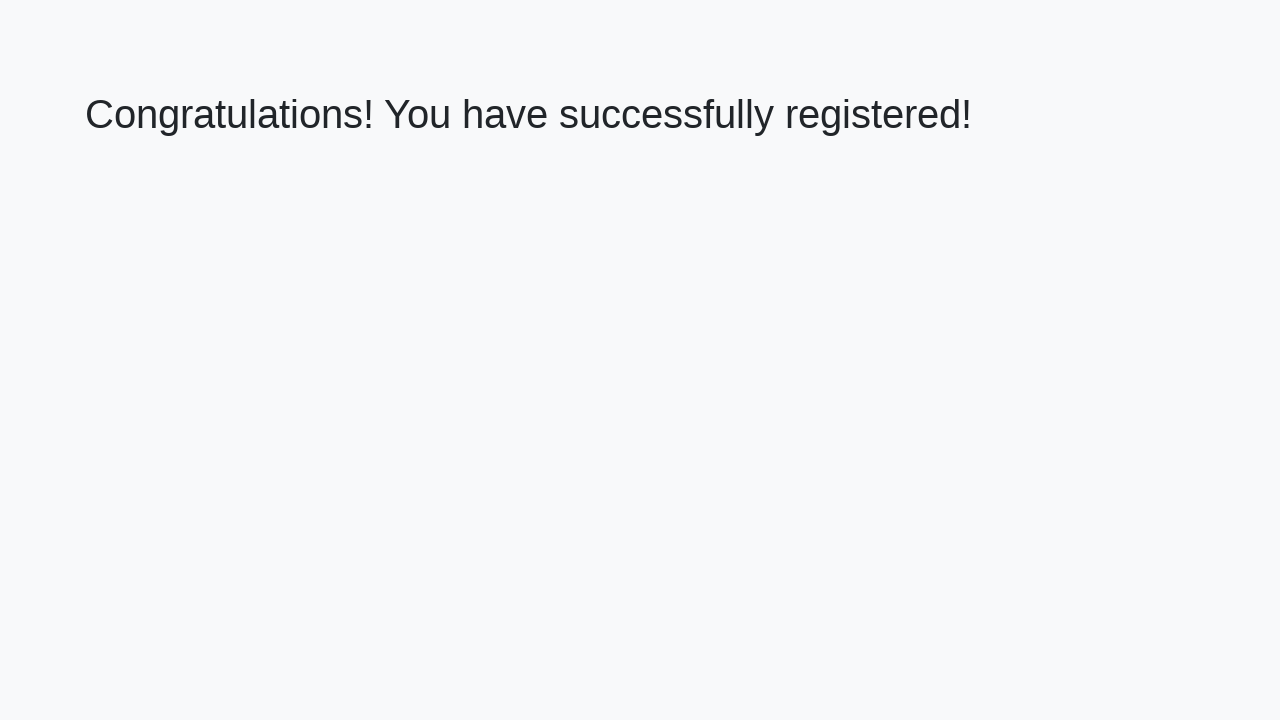

Retrieved success message text from heading
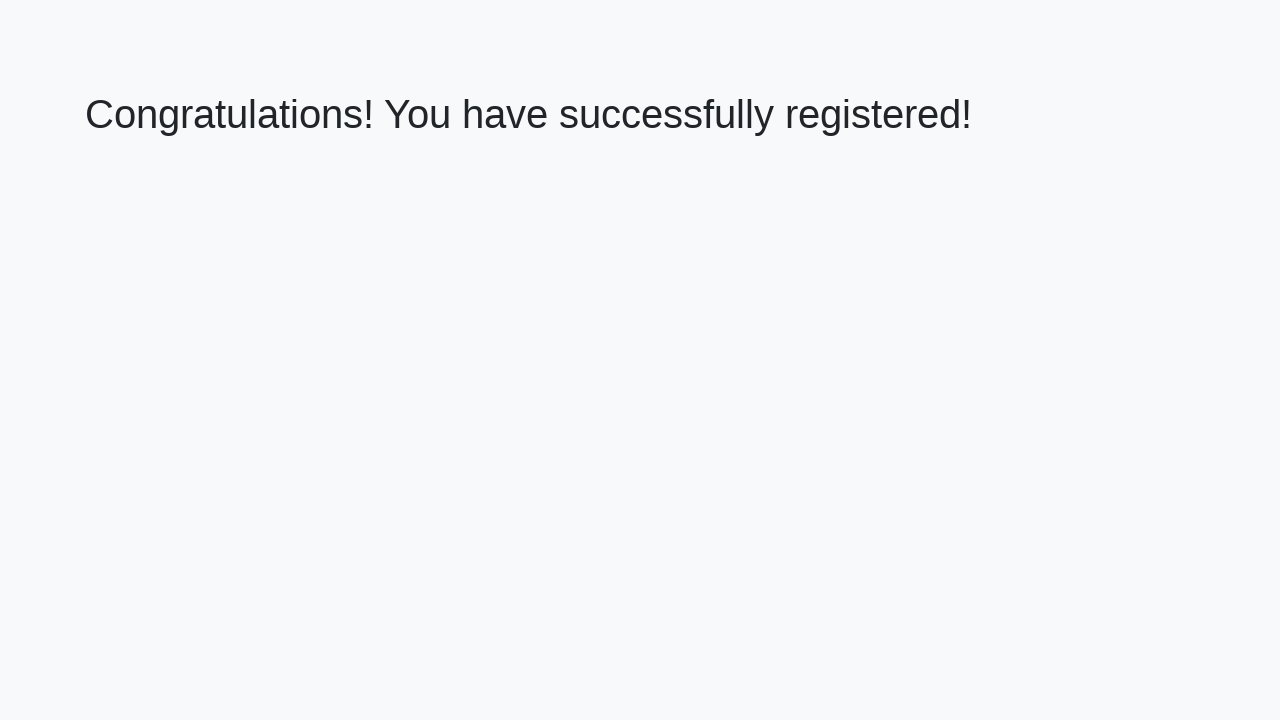

Verified success message matches expected text
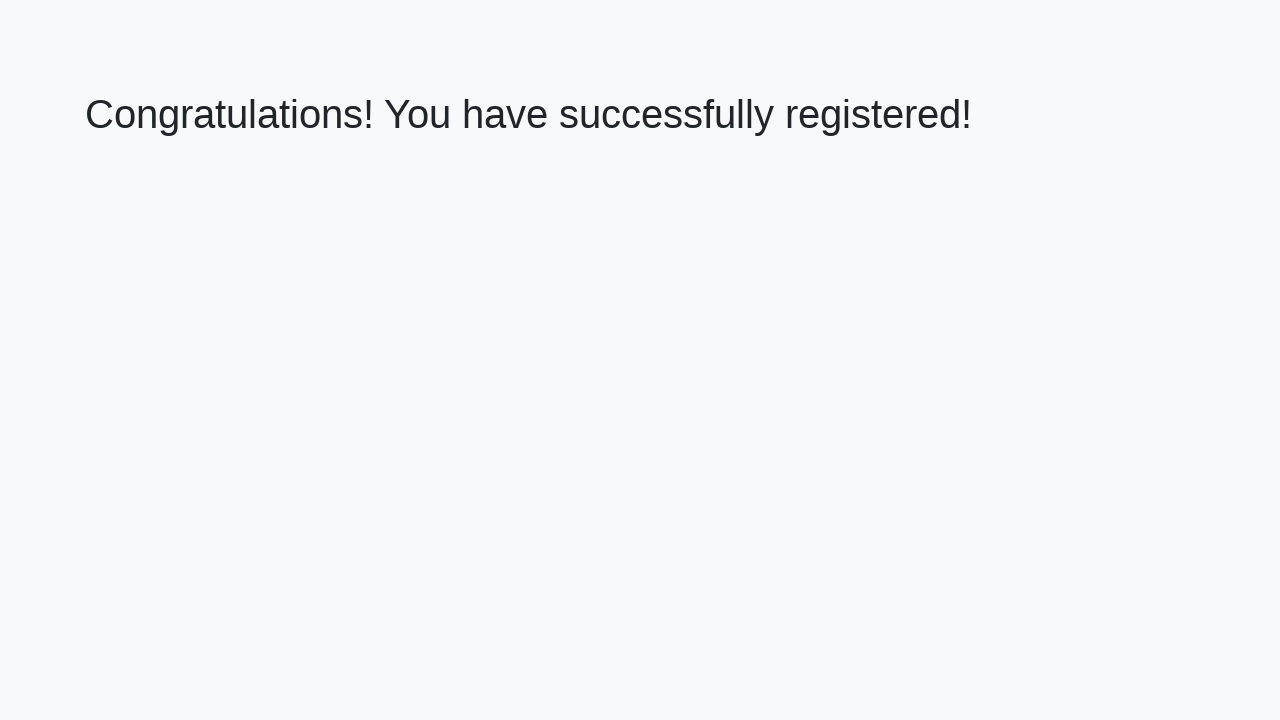

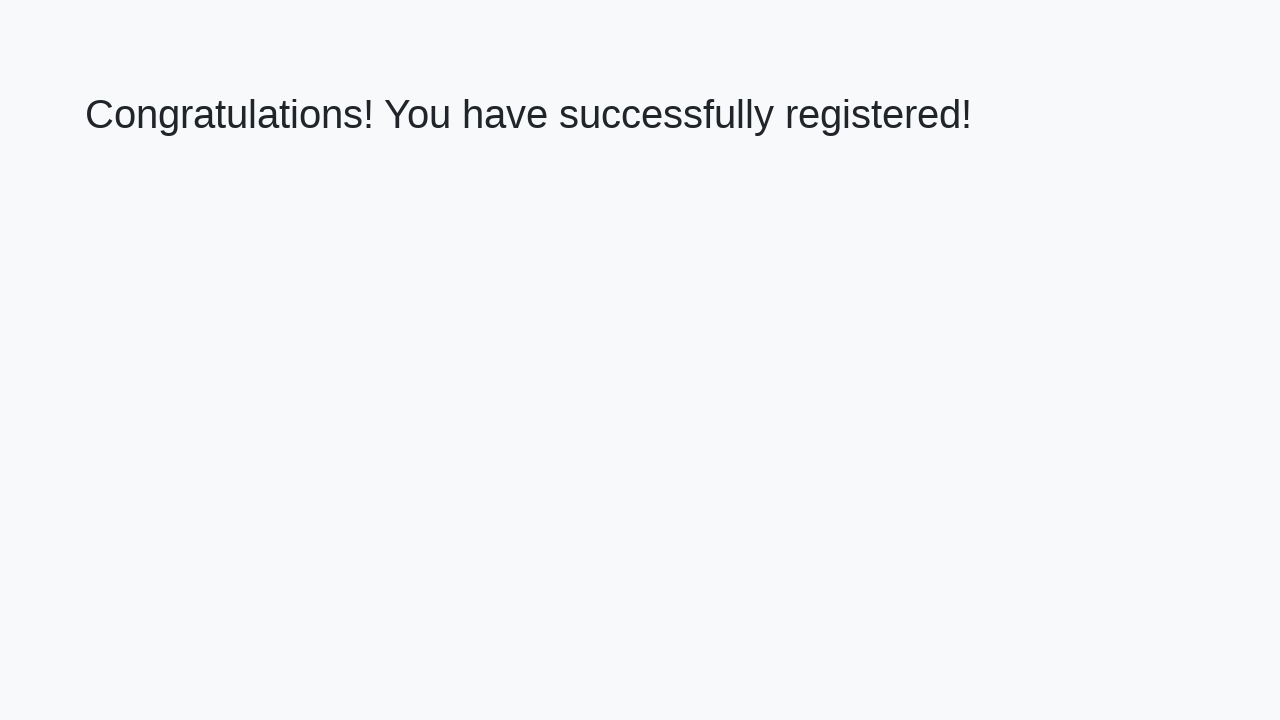